Tests the user registration form by filling out all required fields (personal information, address, and account credentials) and submitting the form on the ParaBank demo banking application.

Starting URL: https://parabank.parasoft.com/parabank/register.htm

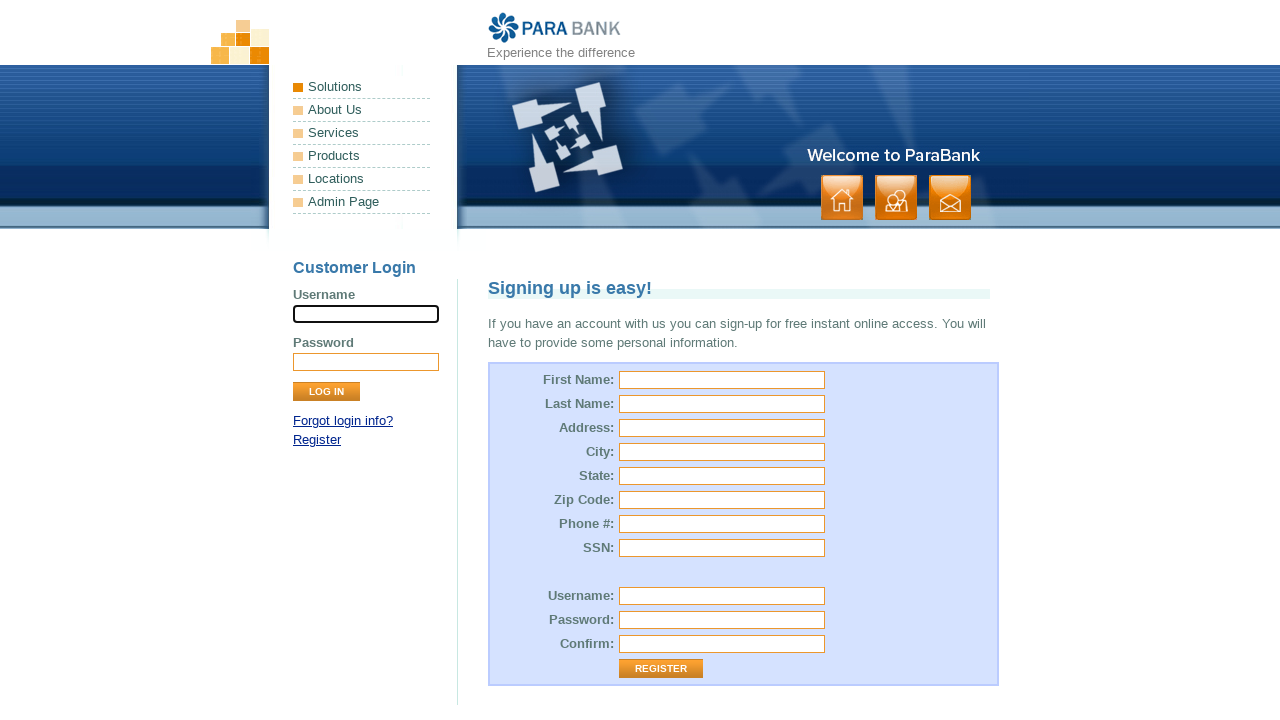

Filled first name field with 'Marcus' on input#customer\.firstName
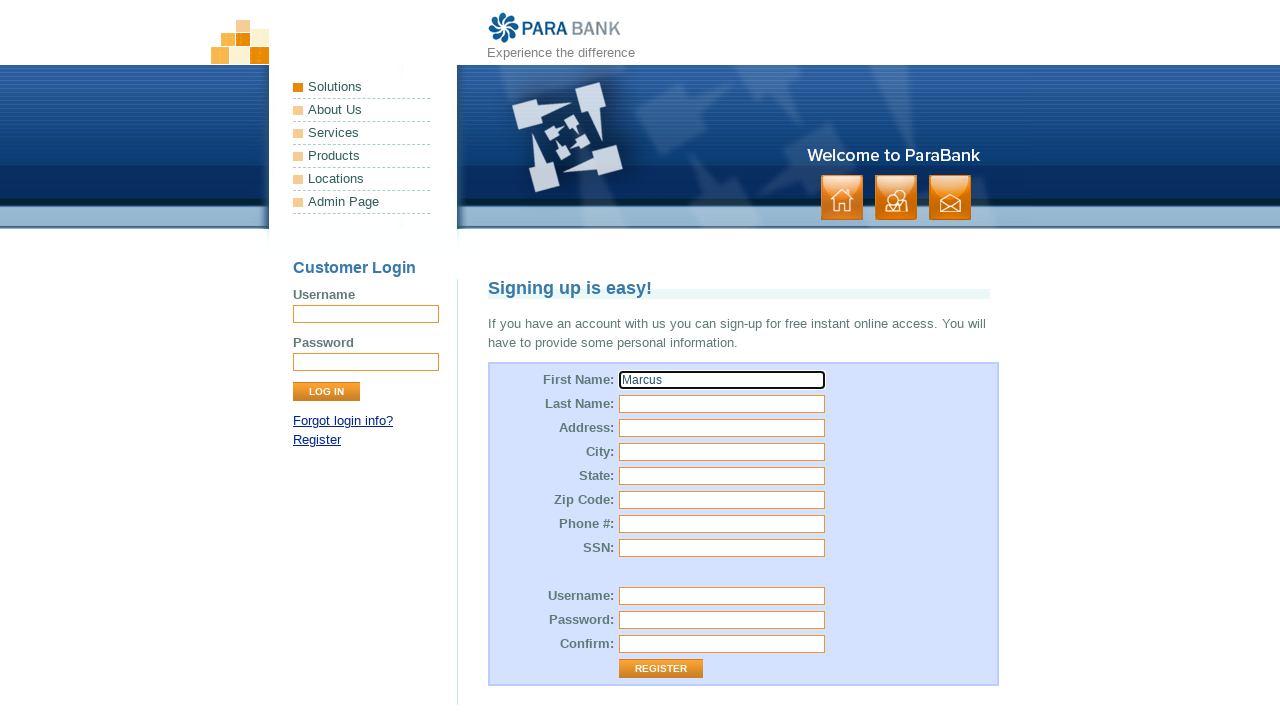

Filled last name field with 'Webb' on input#customer\.lastName
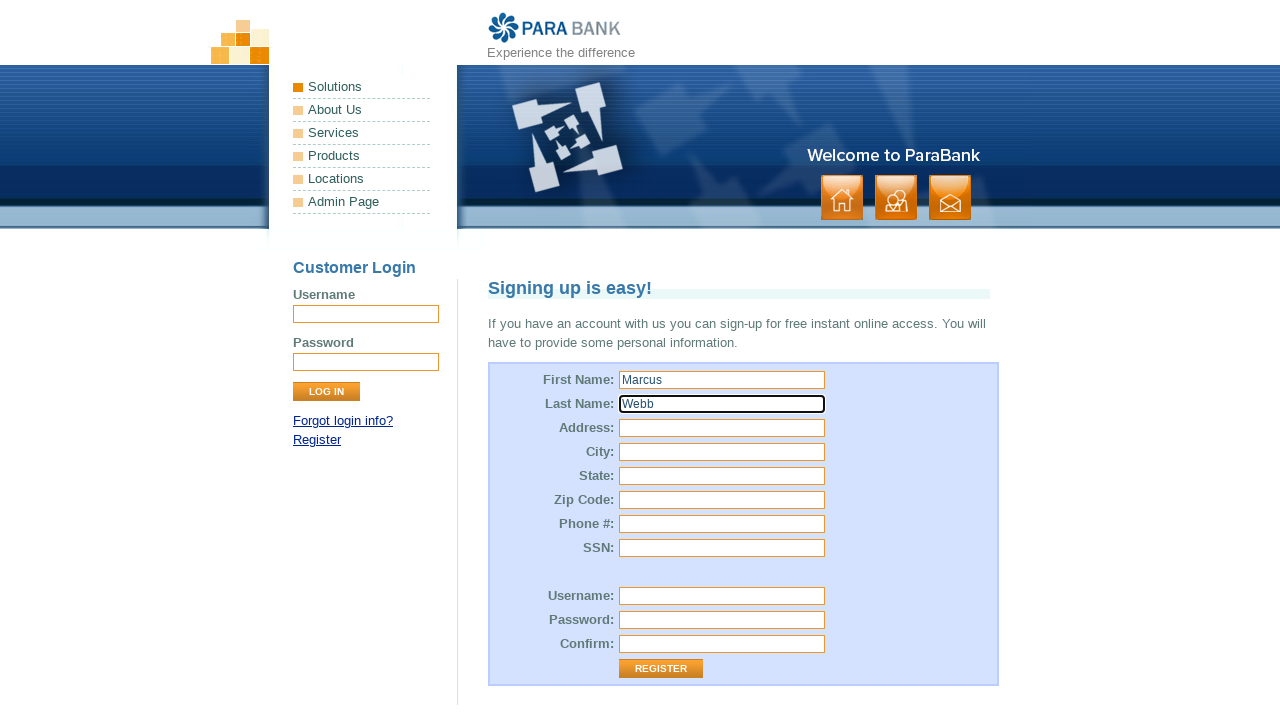

Filled street address field with '742 Evergreen Terrace' on input#customer\.address\.street
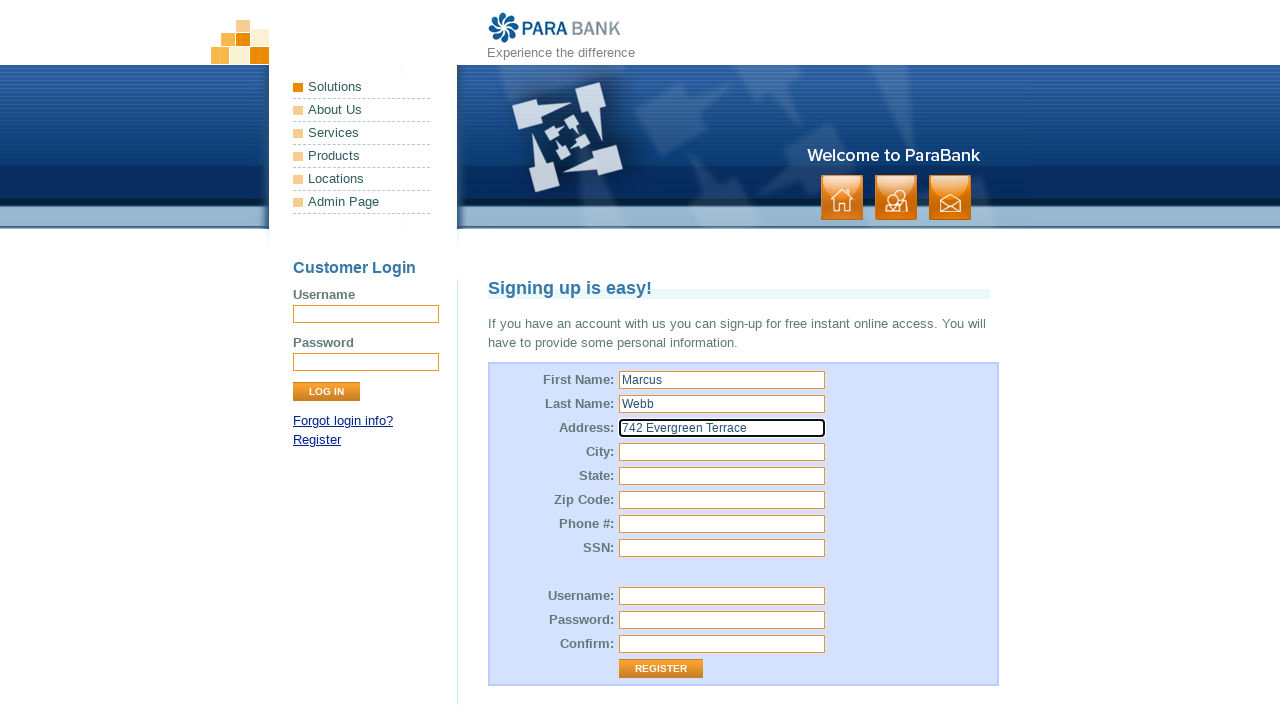

Filled city field with 'Melbourne' on input#customer\.address\.city
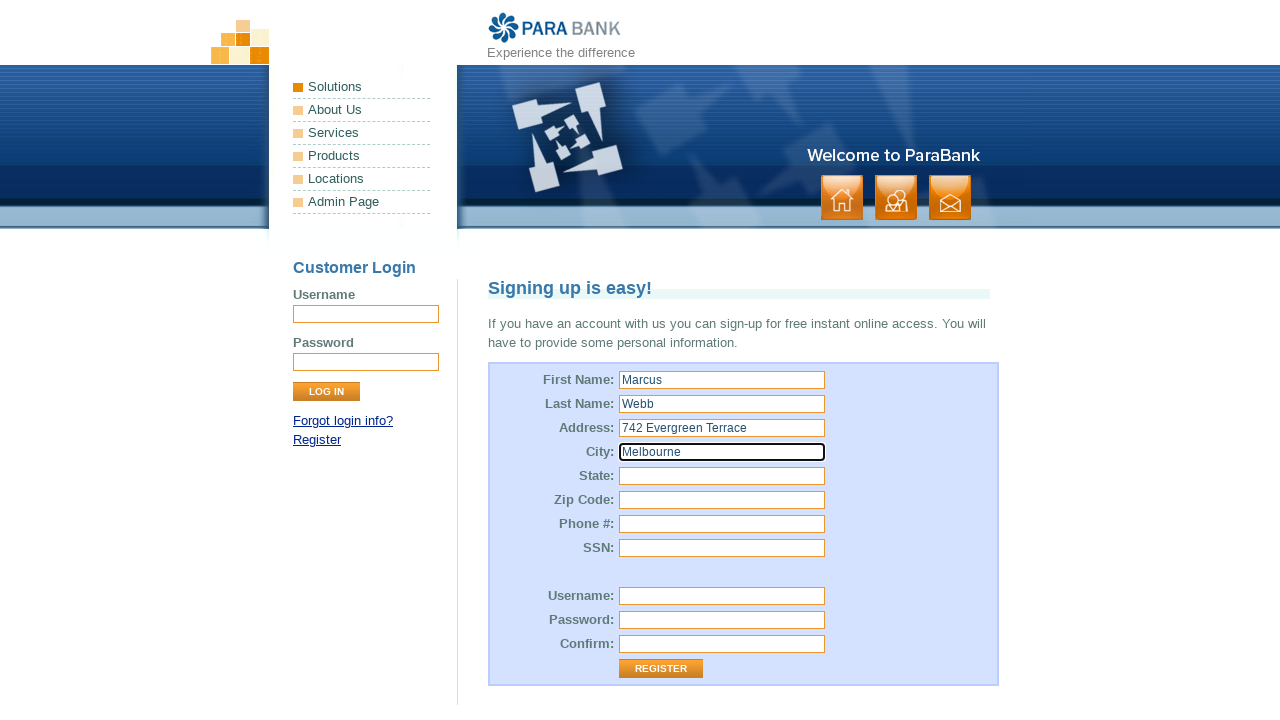

Filled state field with 'Victoria' on input#customer\.address\.state
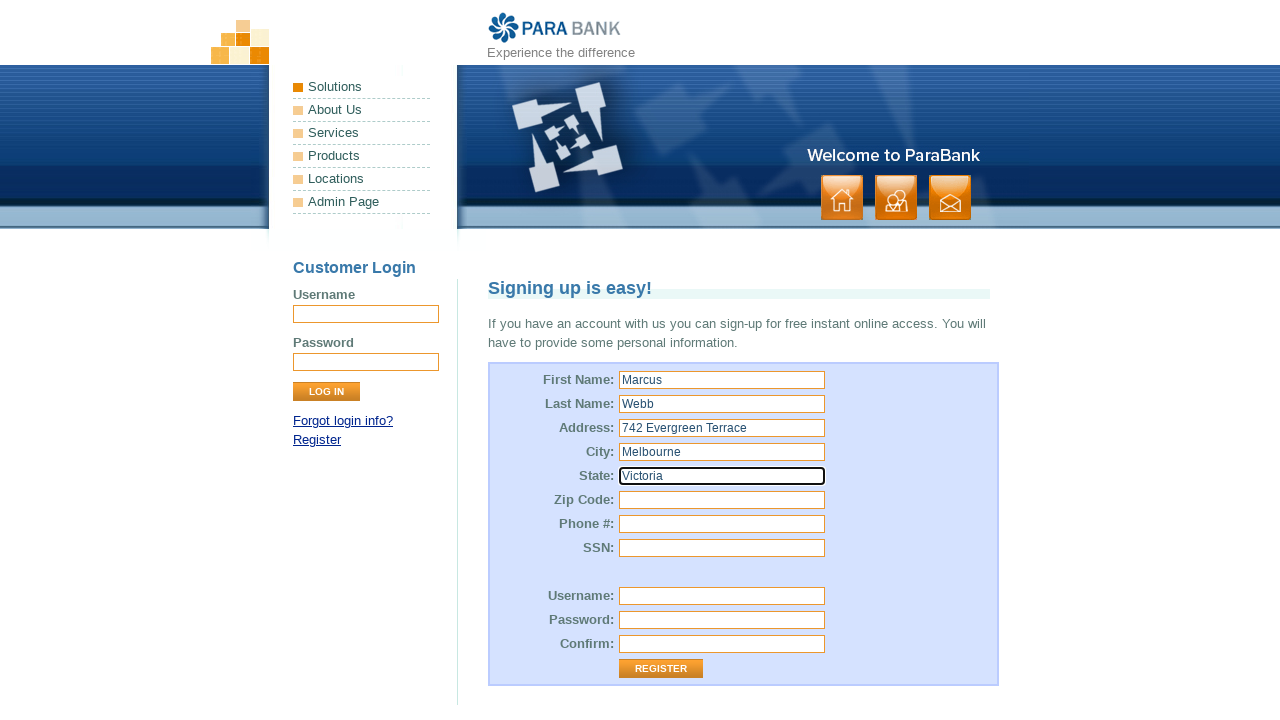

Filled zip code field with '3000' on input#customer\.address\.zipCode
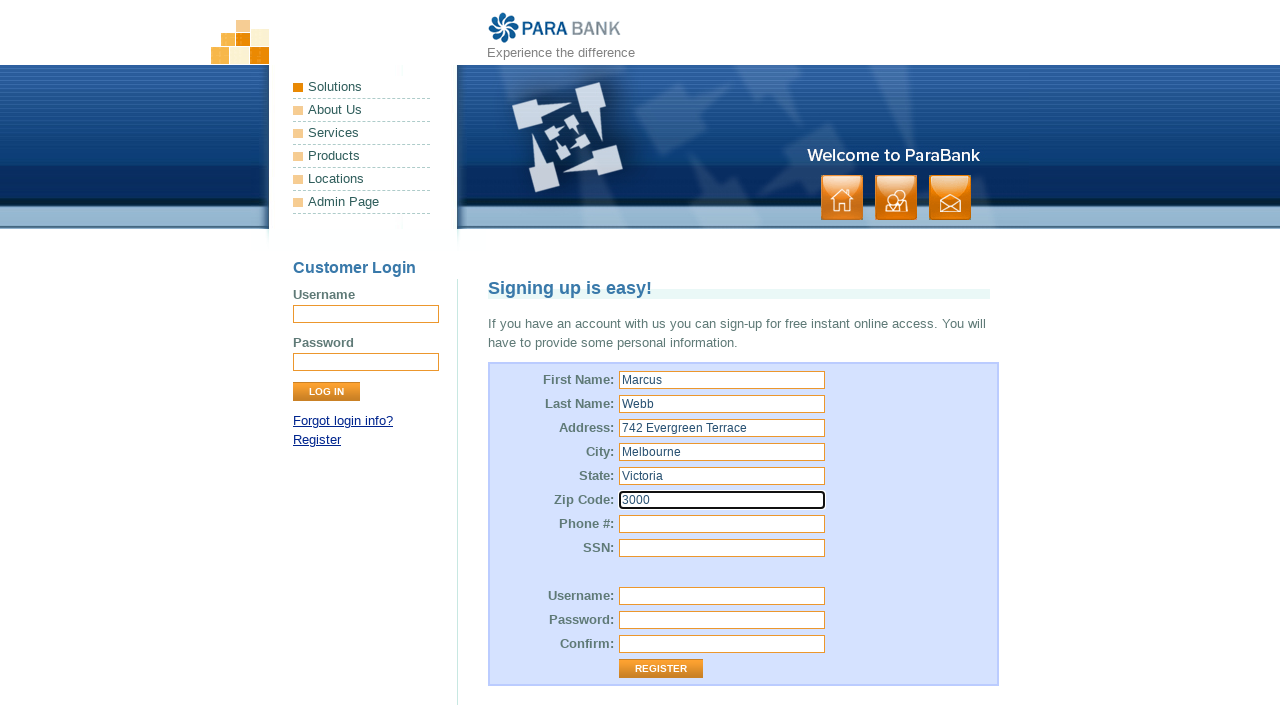

Filled phone number field with '0412345678' on input#customer\.phoneNumber
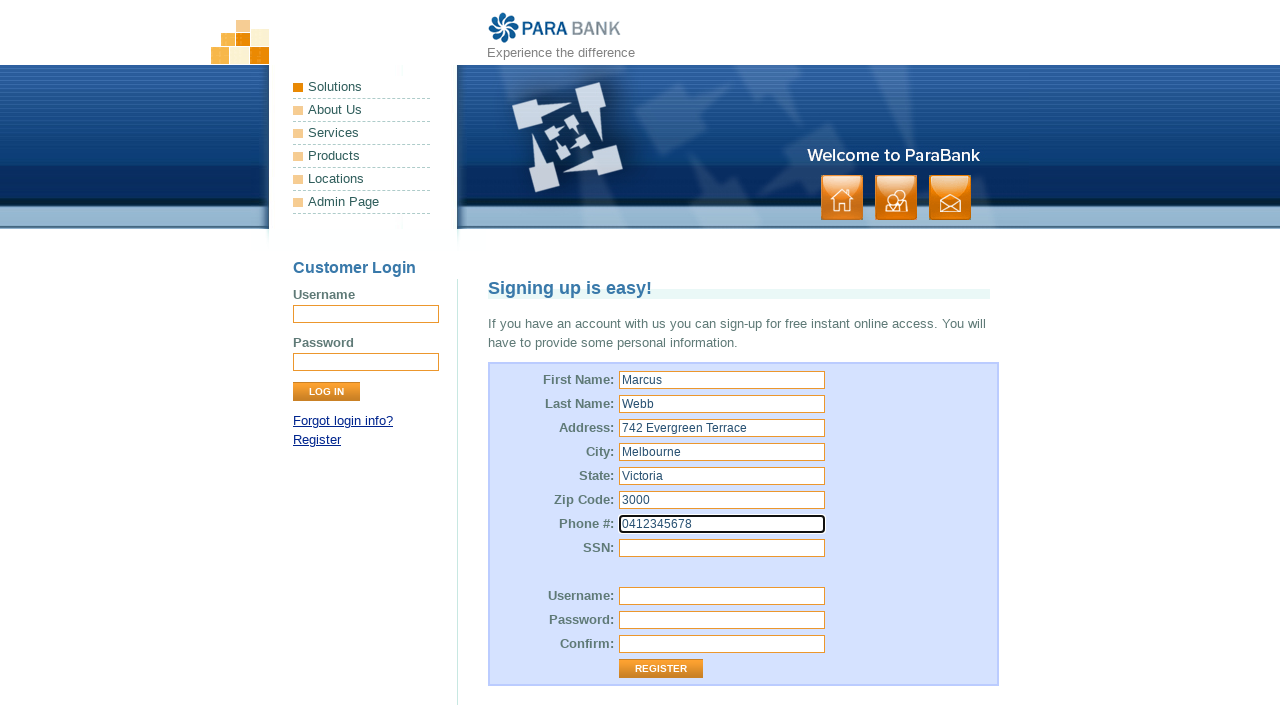

Filled SSN field with '123456789' on input#customer\.ssn
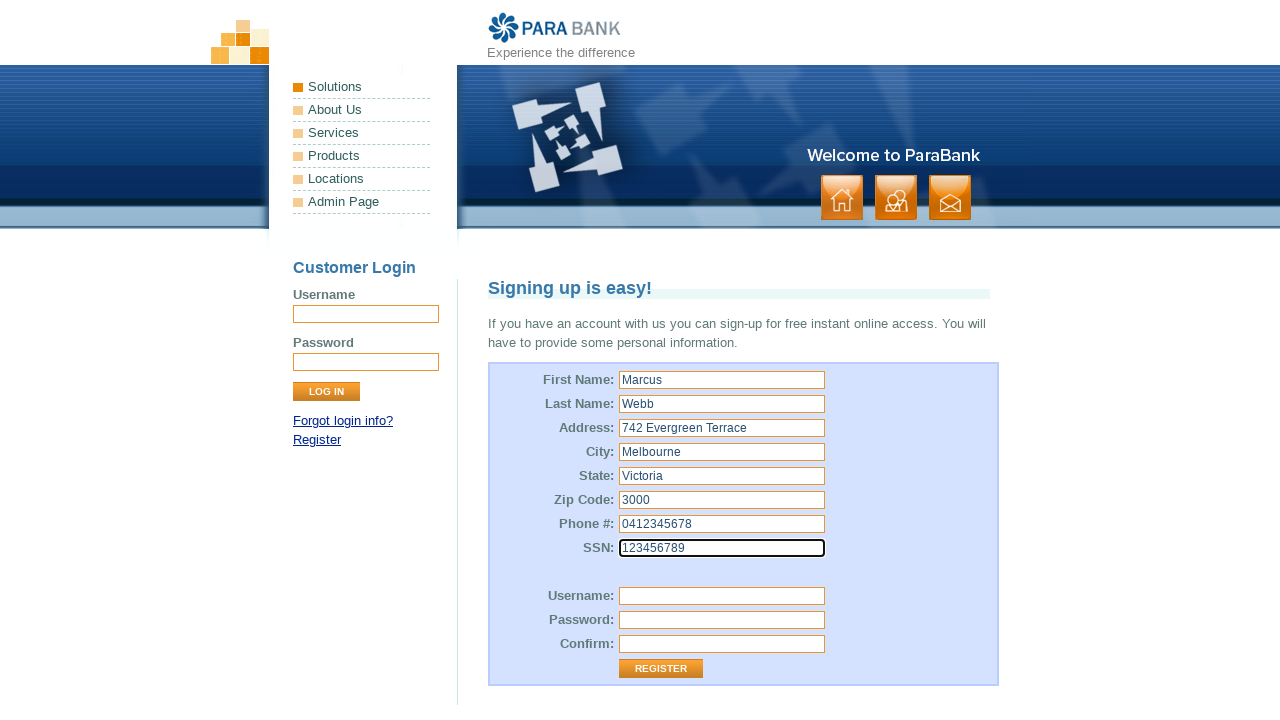

Filled username field with 'user_mw7x9k' on input#customer\.username
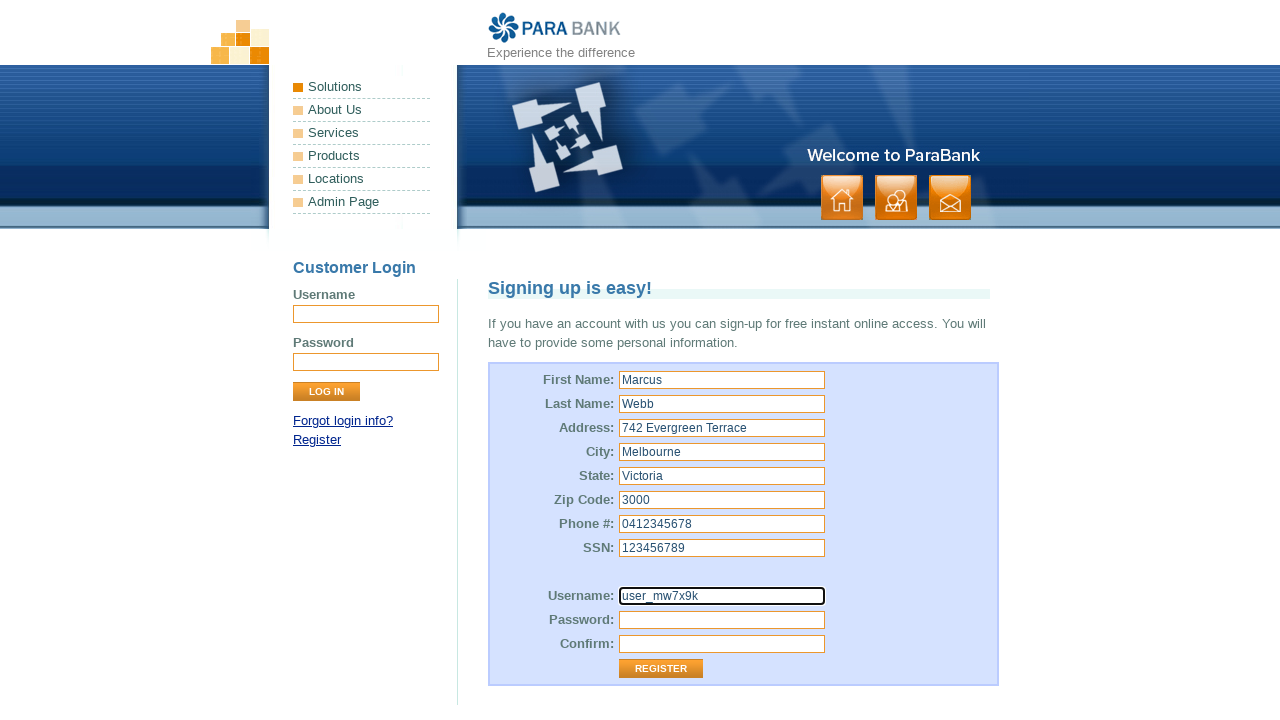

Filled password field with 'SecurePass456' on input#customer\.password
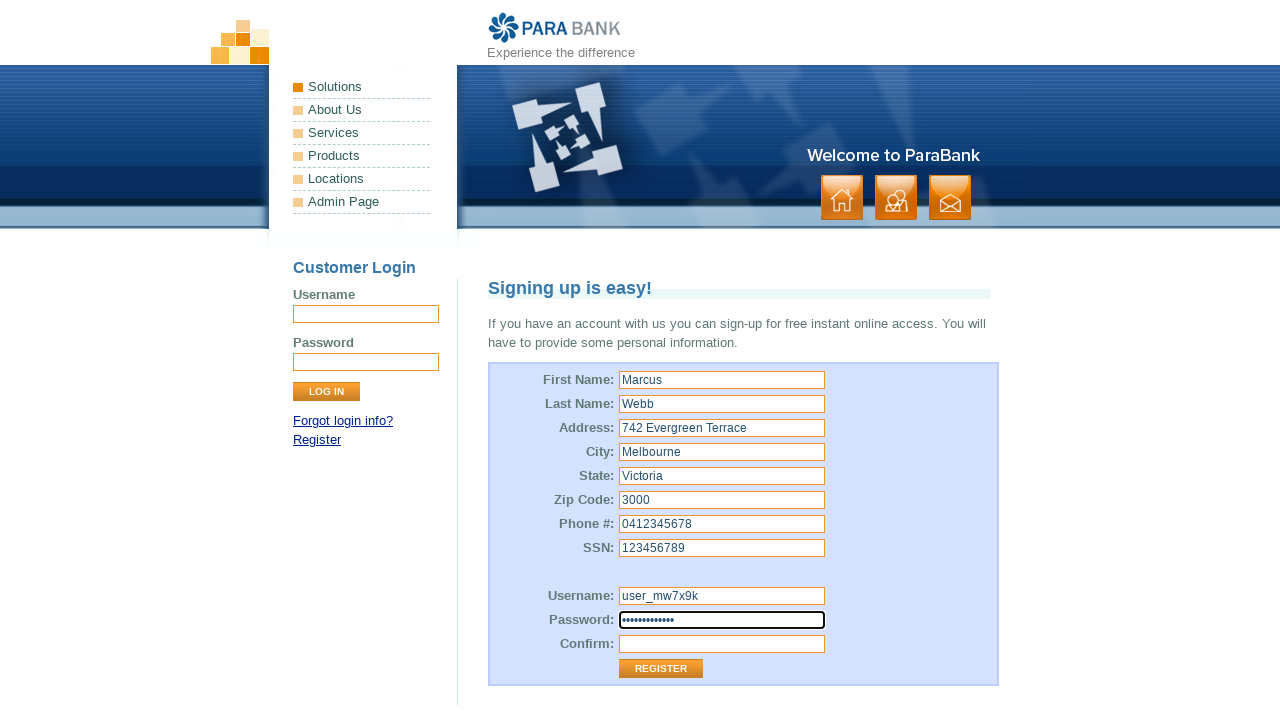

Filled confirm password field with 'SecurePass456' on input#repeatedPassword
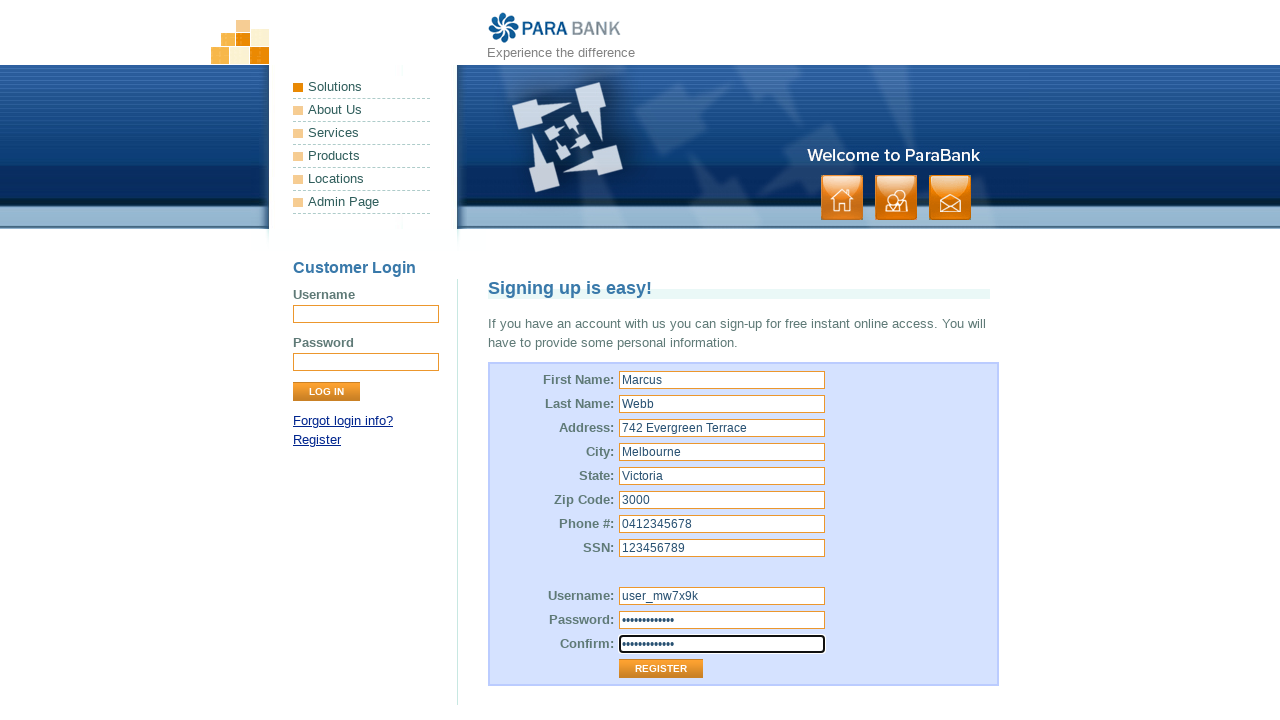

Clicked Register button to submit the form at (661, 669) on input[value='Register']
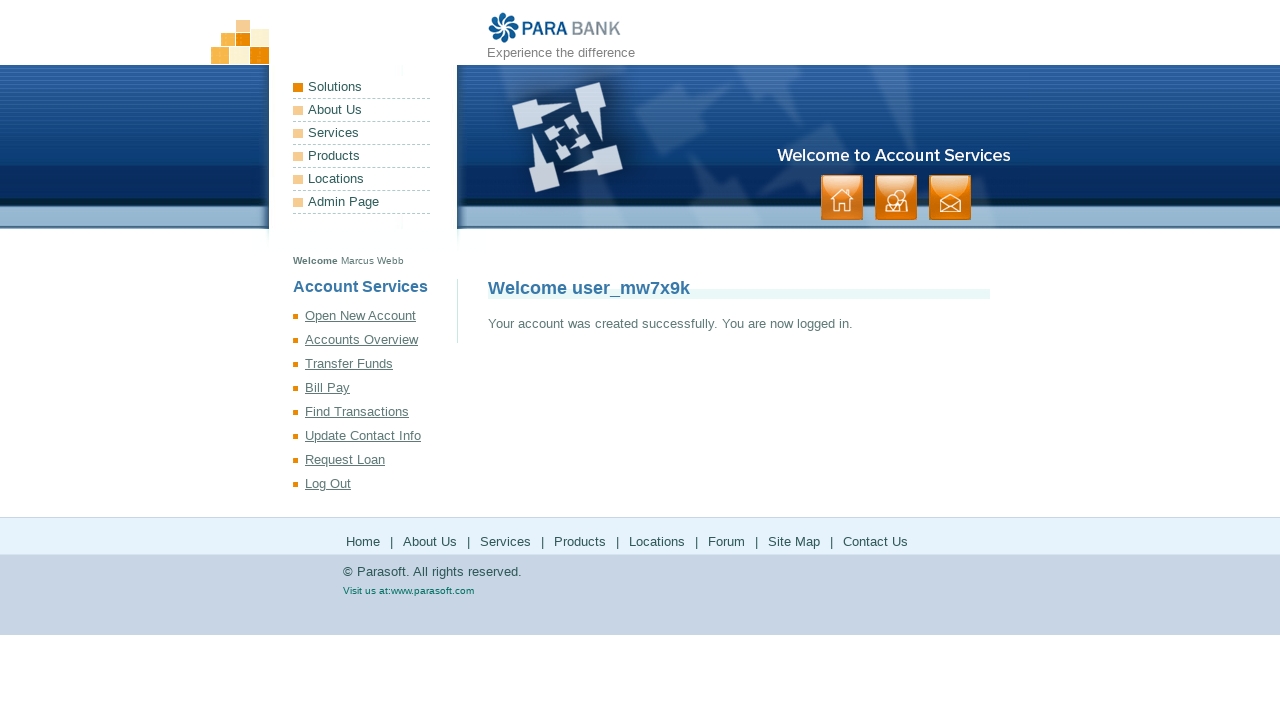

Registration confirmation page loaded with title element
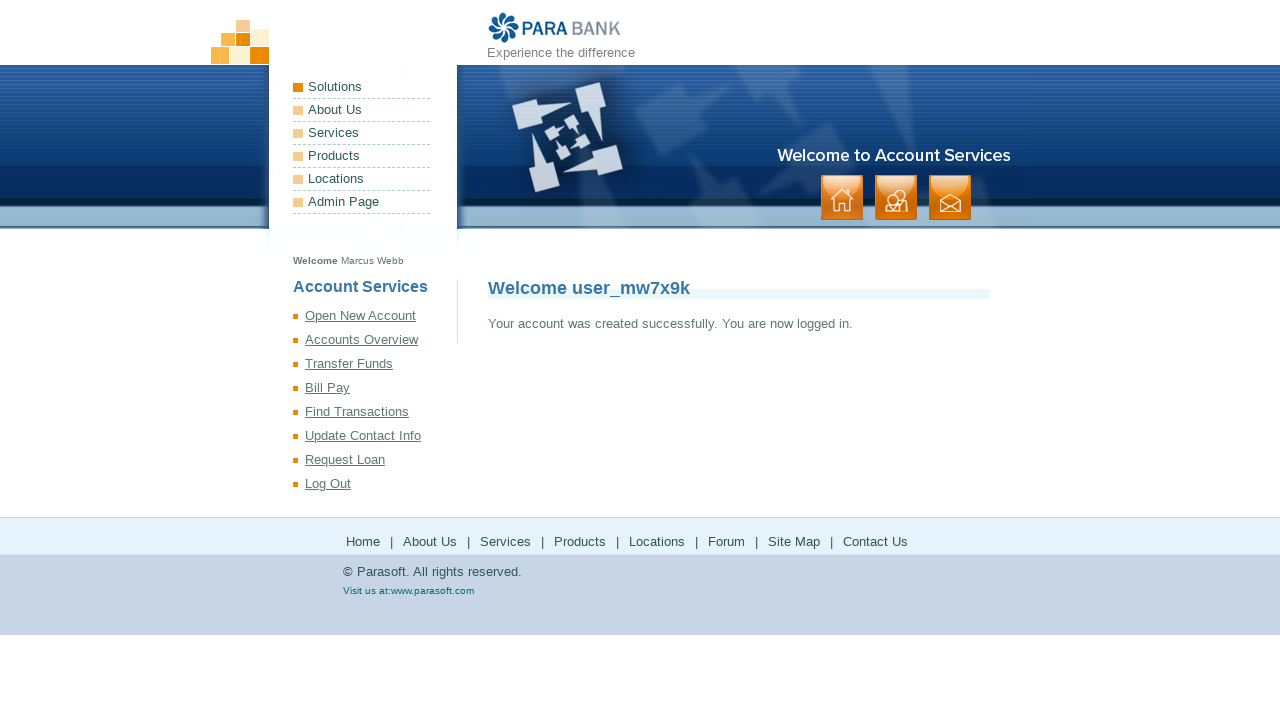

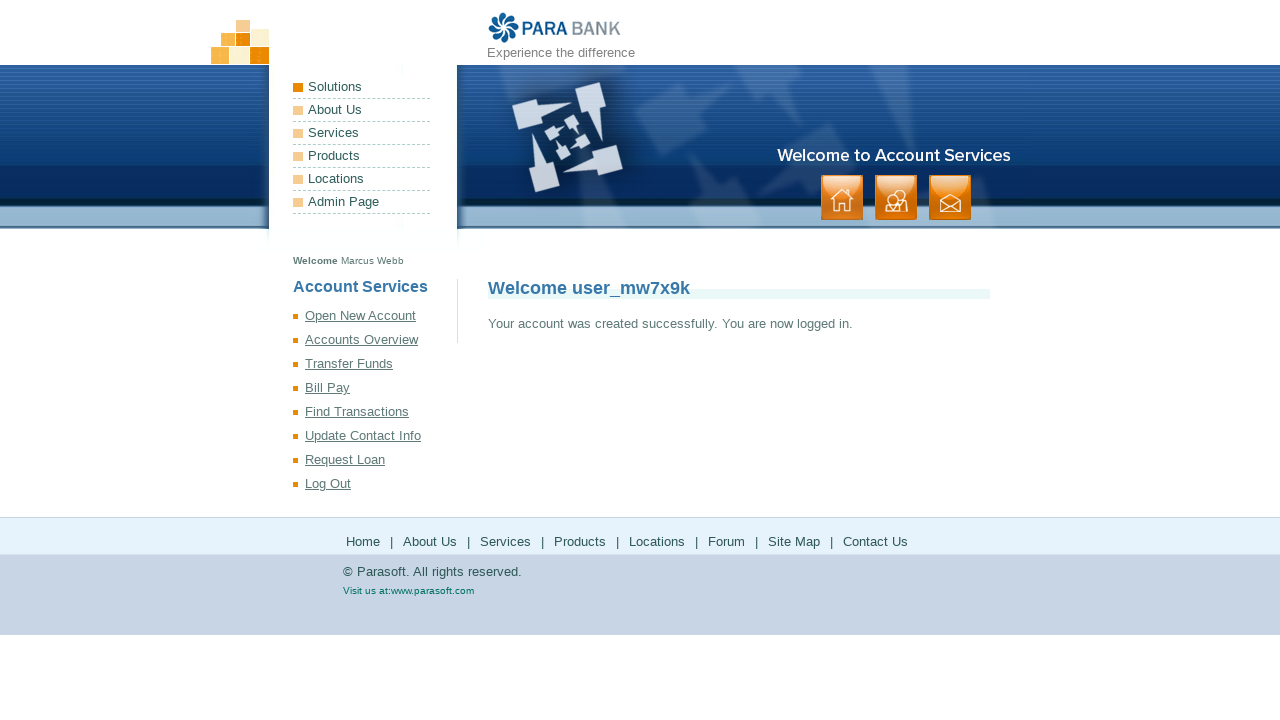